Tests date picker functionality by navigating through calendar navigation to select a specific year (2027) and month (June)

Starting URL: https://rahulshettyacademy.com/seleniumPractise/#/offers

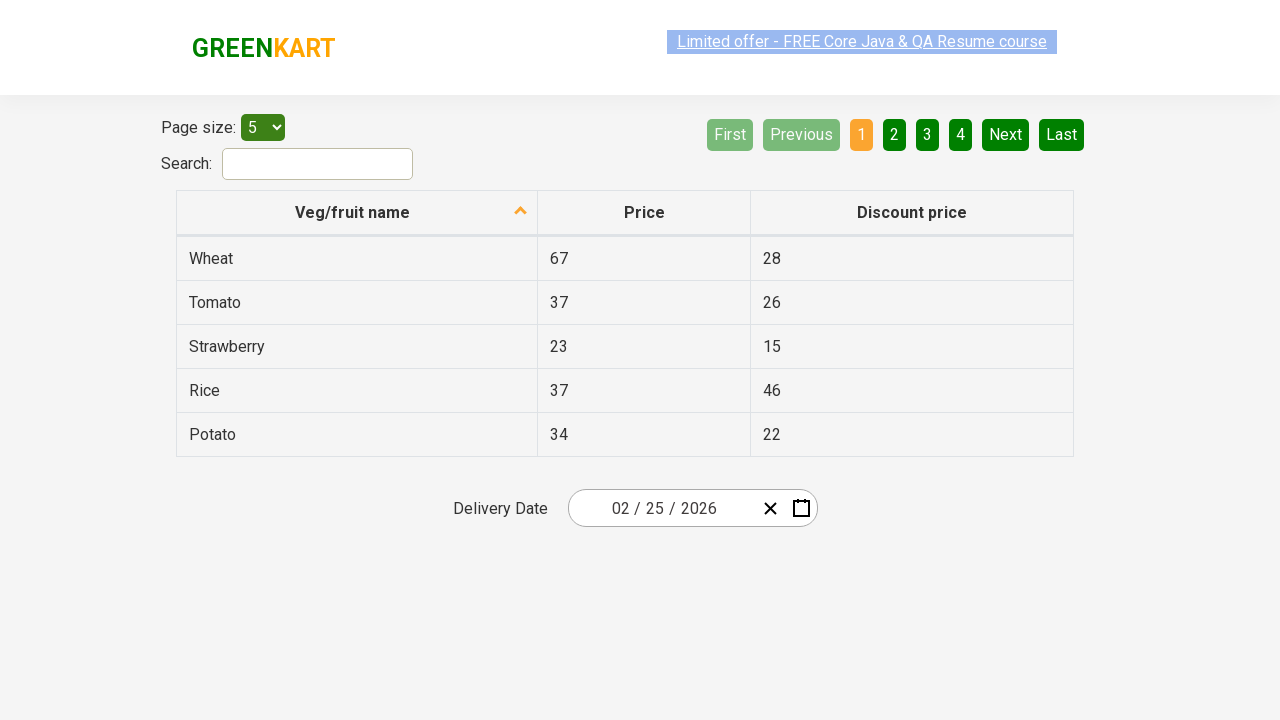

Clicked date picker calendar button at (801, 508) on svg[class='react-date-picker__calendar-button__icon react-date-picker__button__i
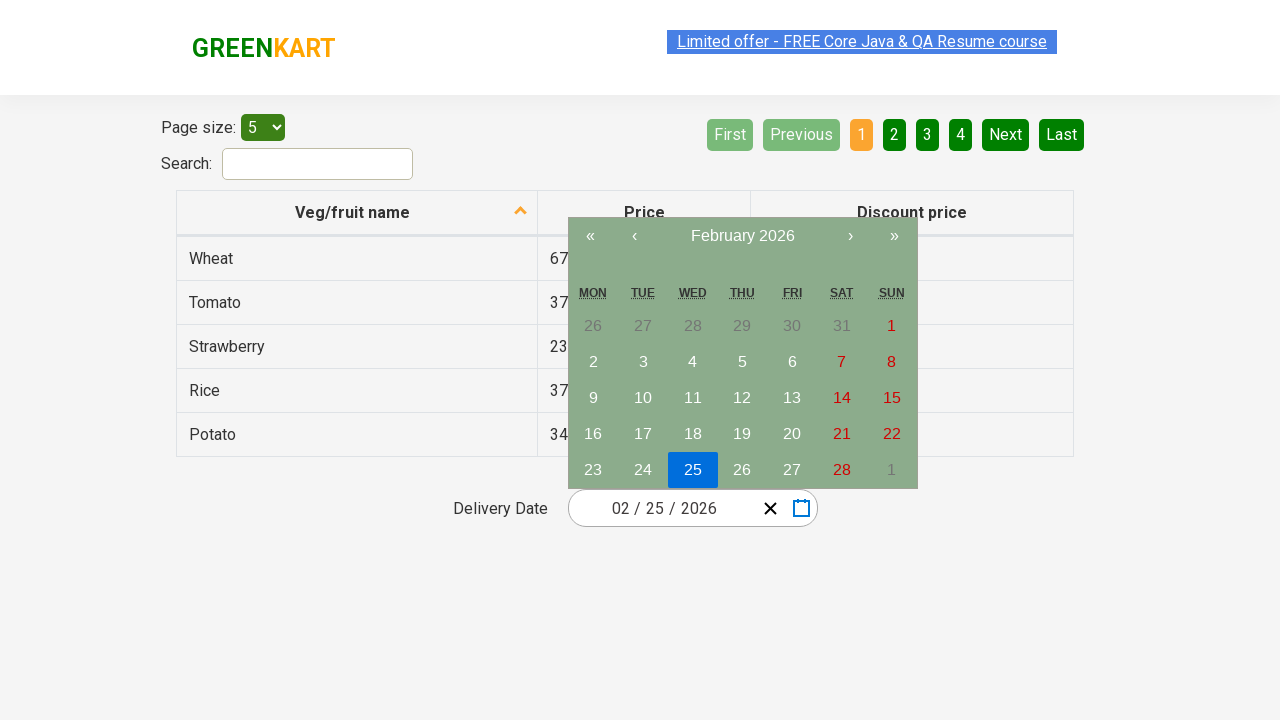

Clicked calendar navigation label (iteration 1/2) to navigate to year/decade view at (742, 236) on .react-calendar__navigation__label
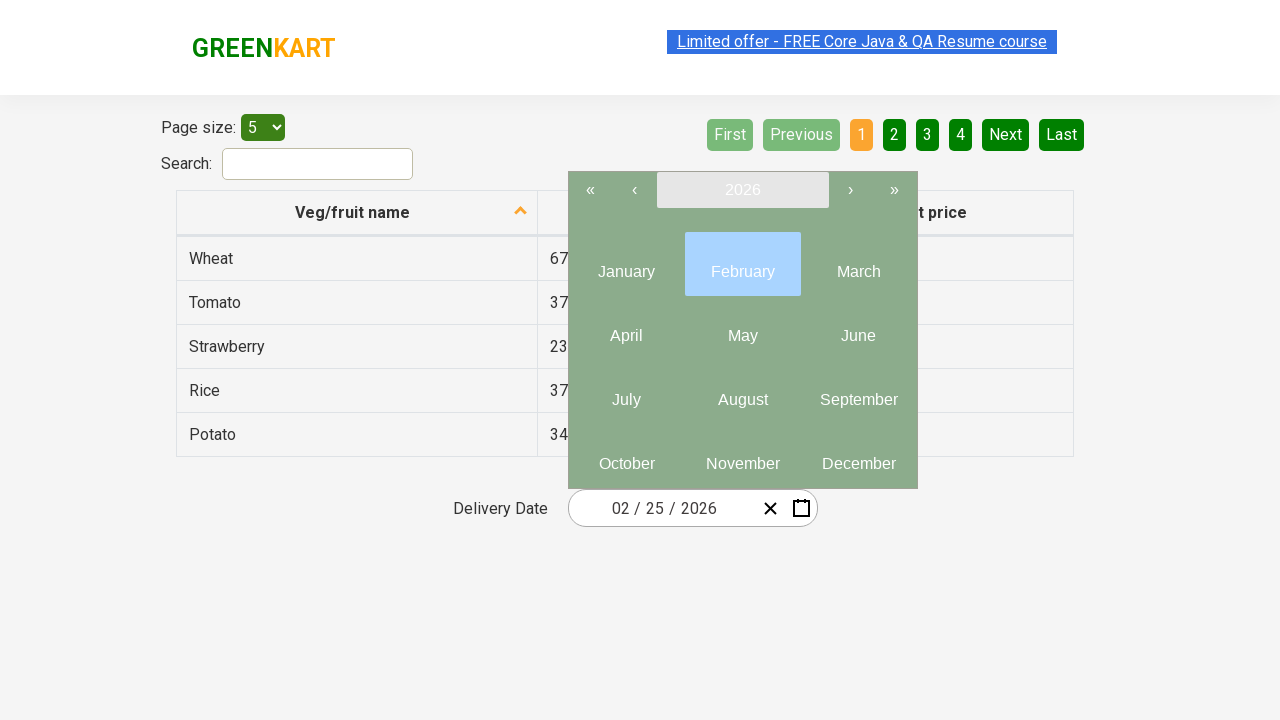

Waited 500ms for calendar view to update
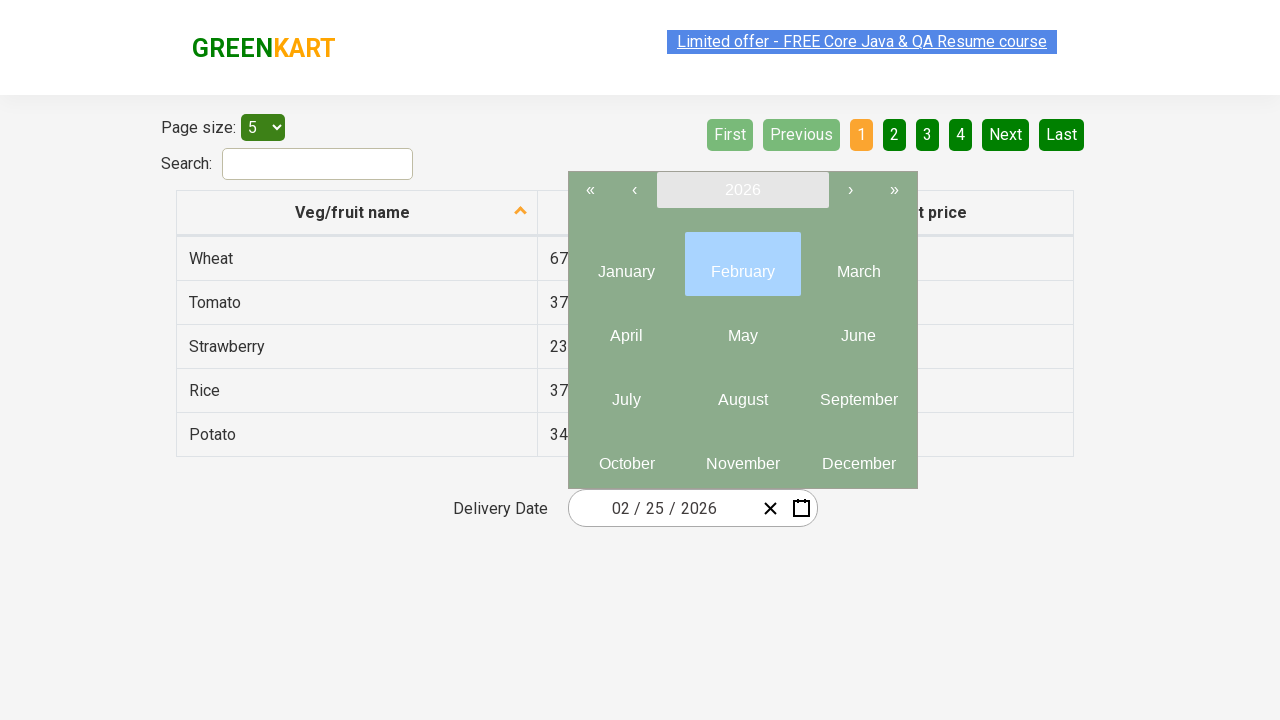

Clicked calendar navigation label (iteration 2/2) to navigate to year/decade view at (742, 190) on .react-calendar__navigation__label
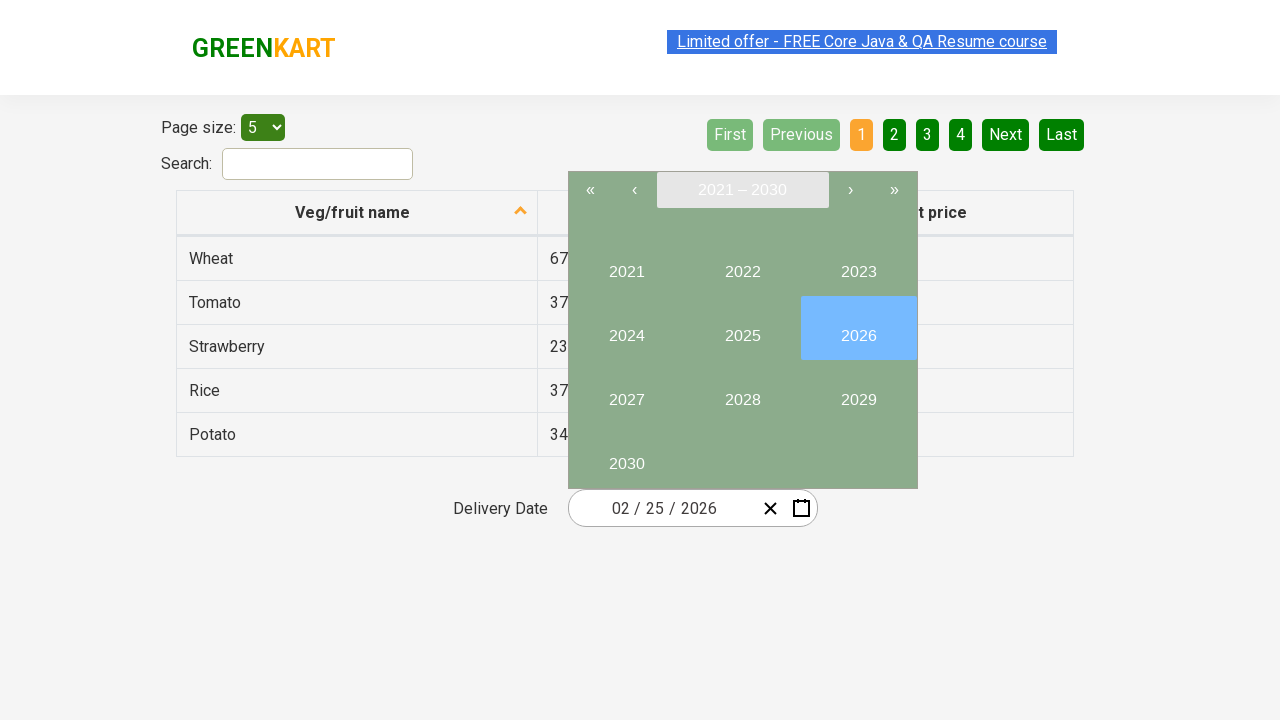

Waited 500ms for calendar view to update
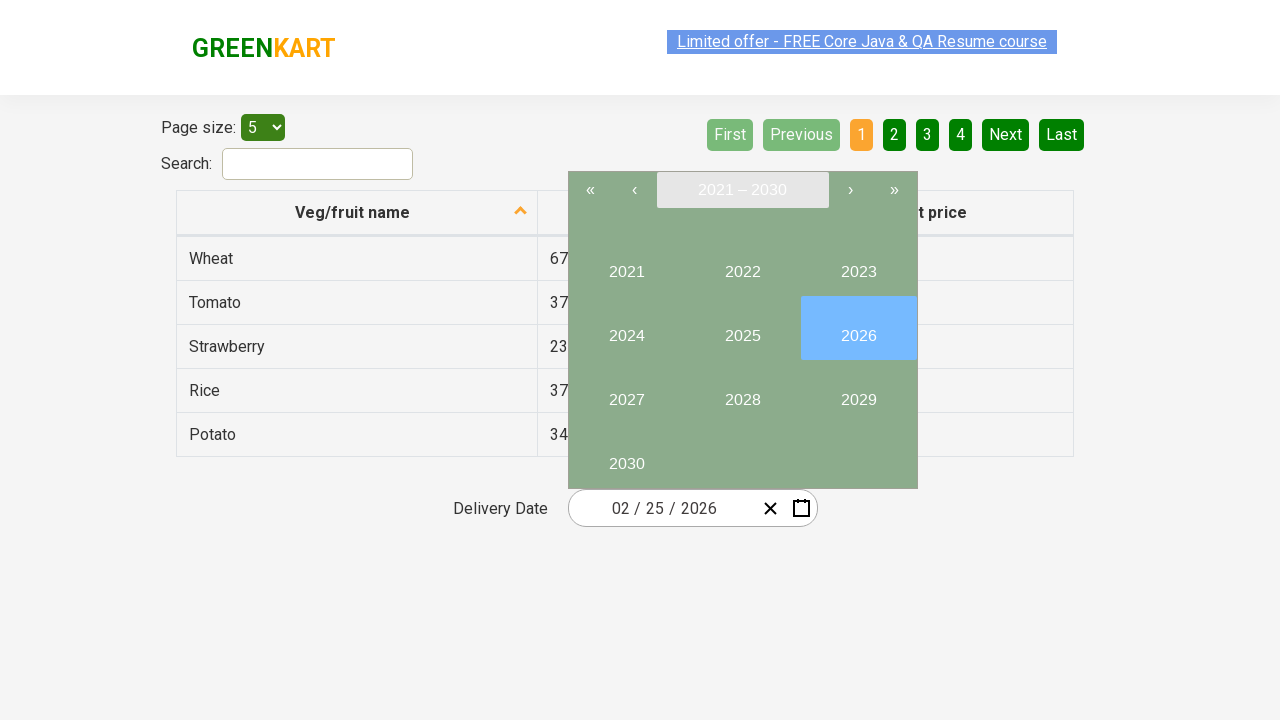

Retrieved all button elements to find year 2027
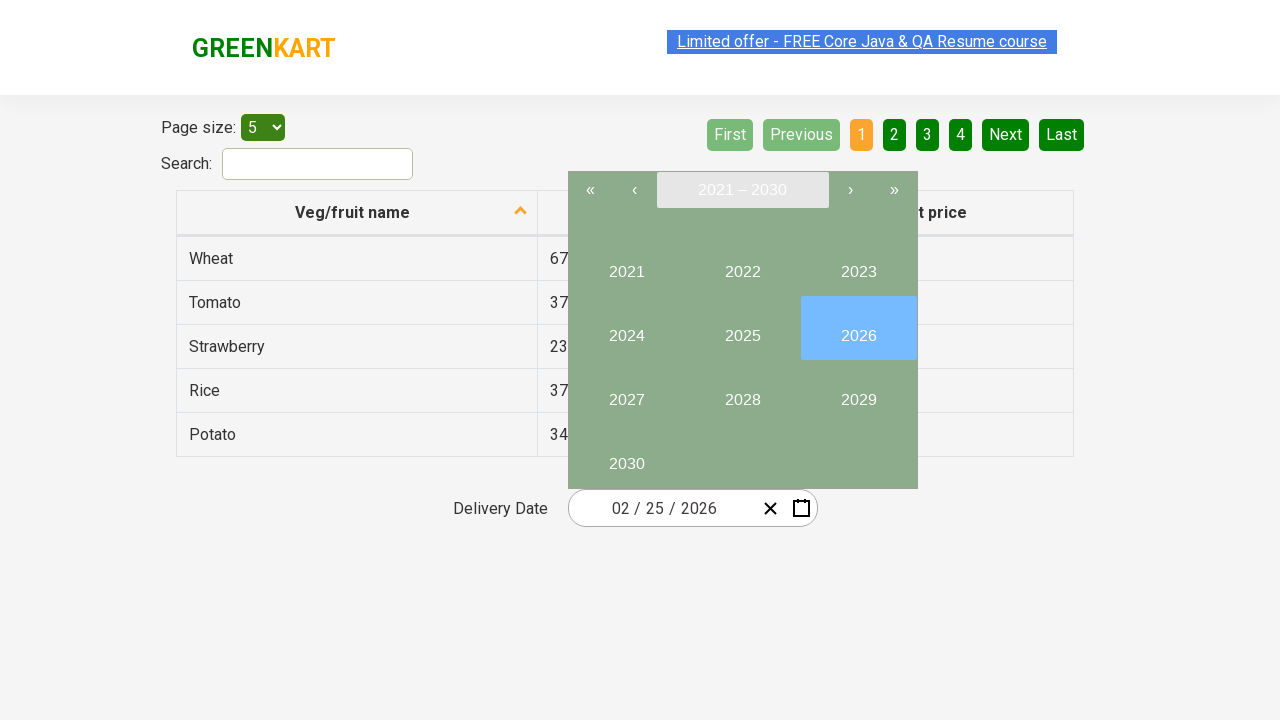

Found and clicked on year 2027
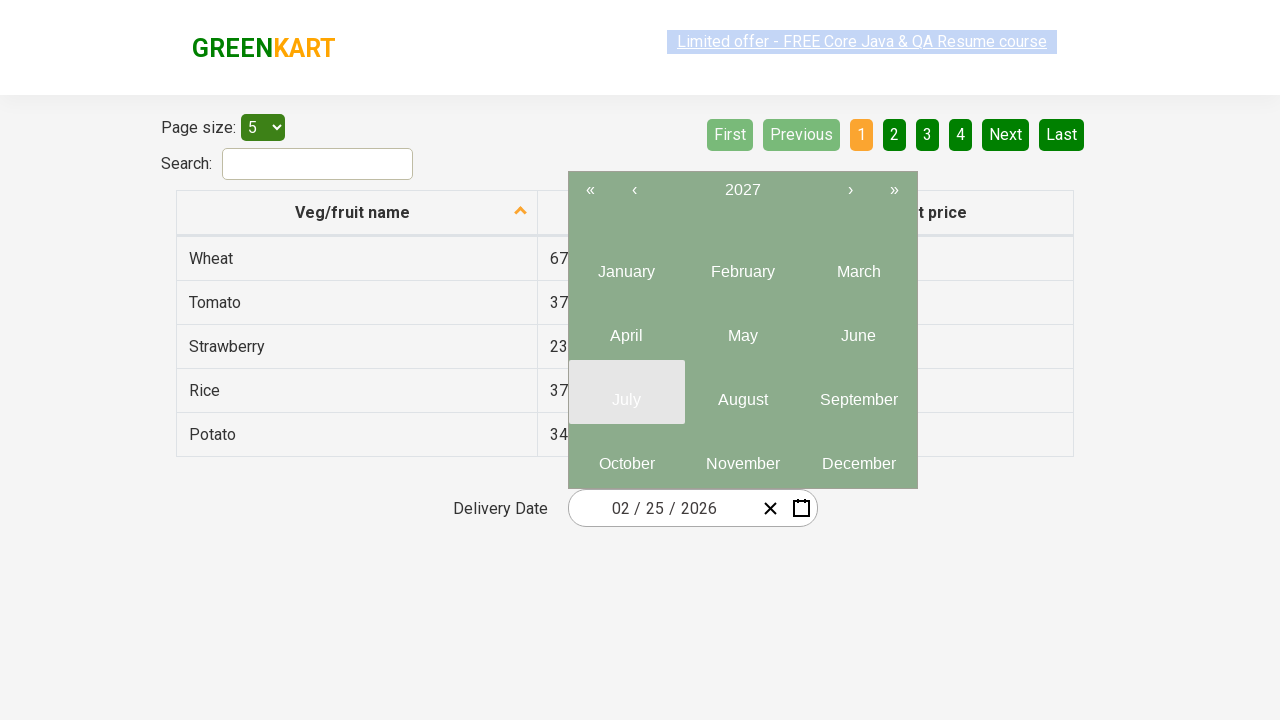

Waited 500ms after selecting year 2027
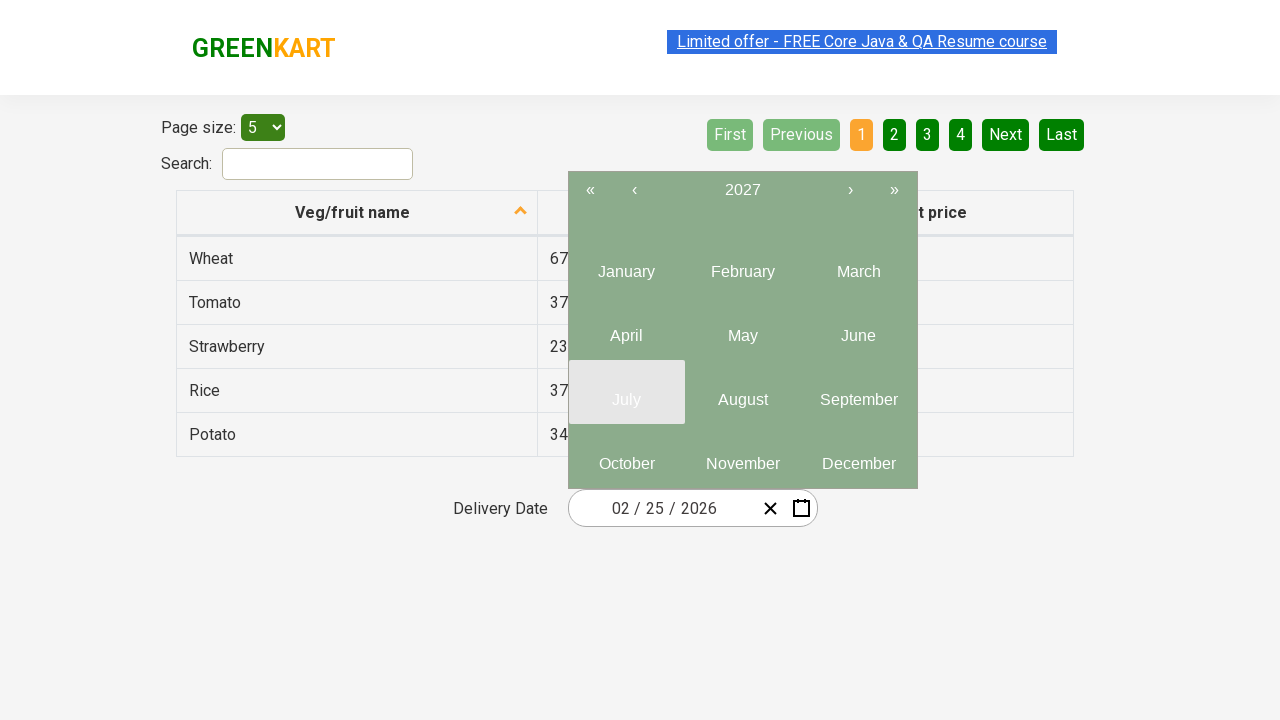

Retrieved all button elements to find June
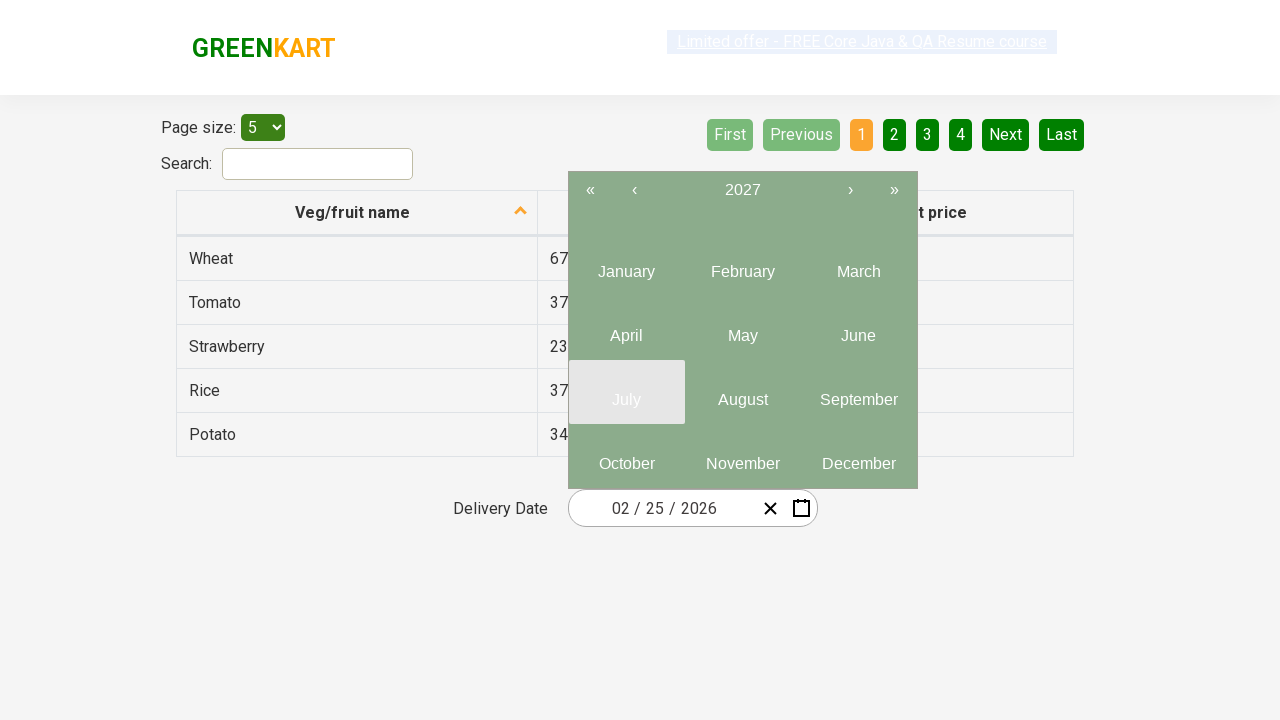

Found and clicked on June to complete date selection
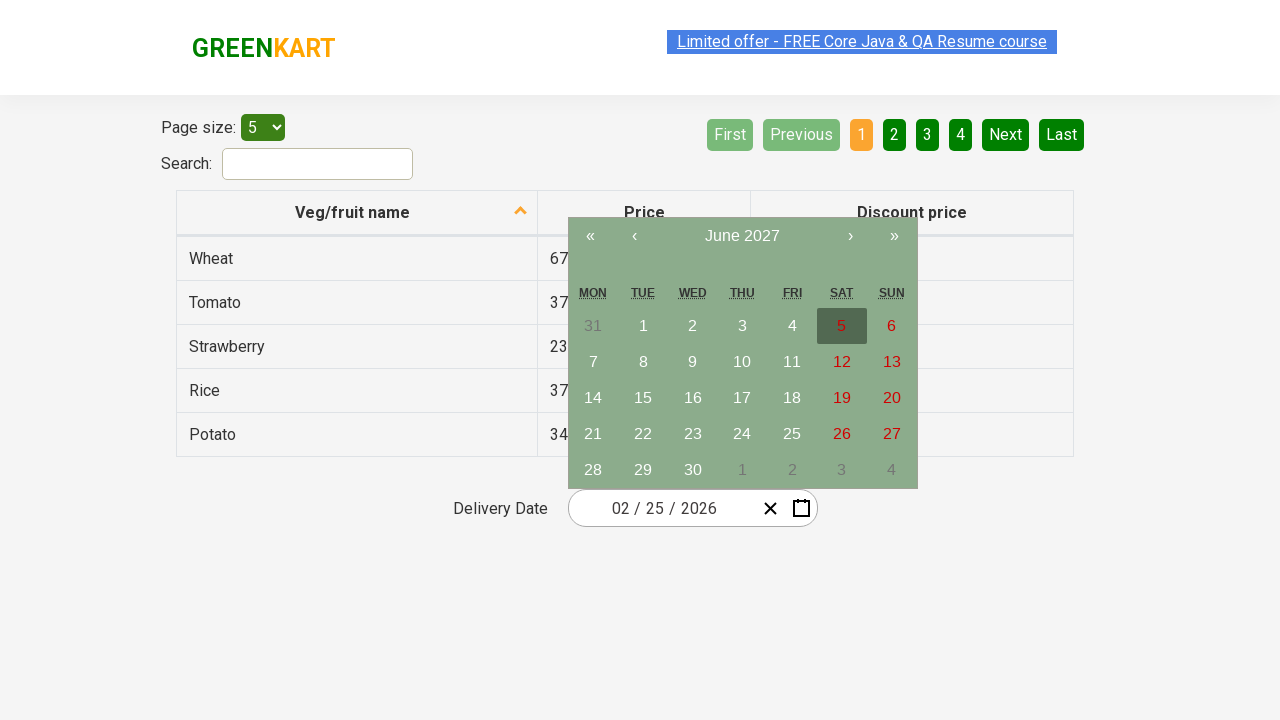

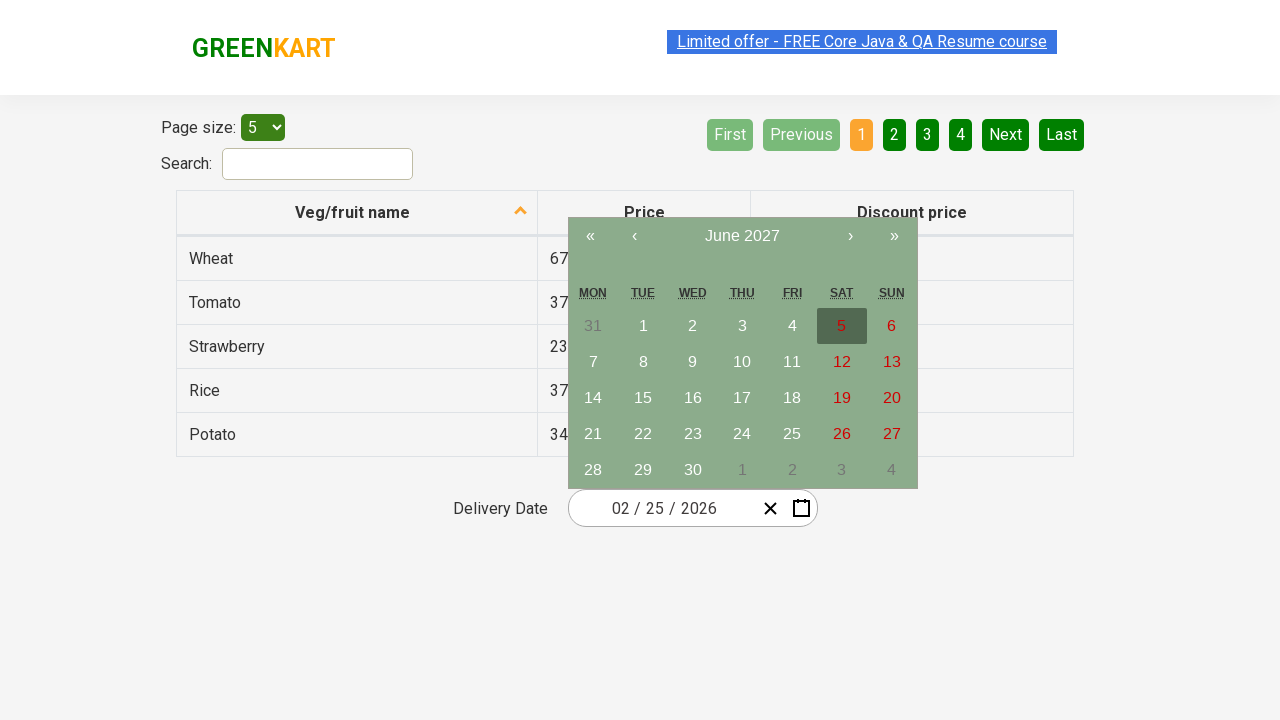